Tests filtering to show only active (not completed) todo items

Starting URL: https://demo.playwright.dev/todomvc

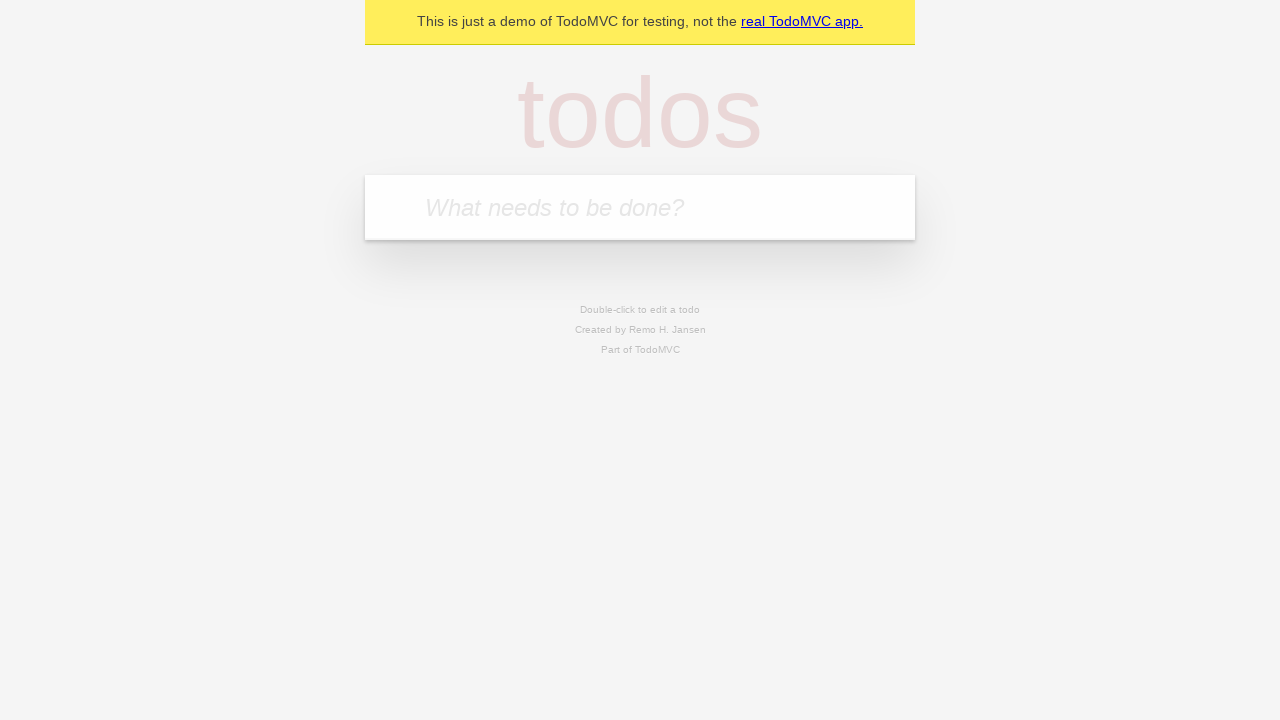

Filled todo input with 'buy some cheese' on internal:attr=[placeholder="What needs to be done?"i]
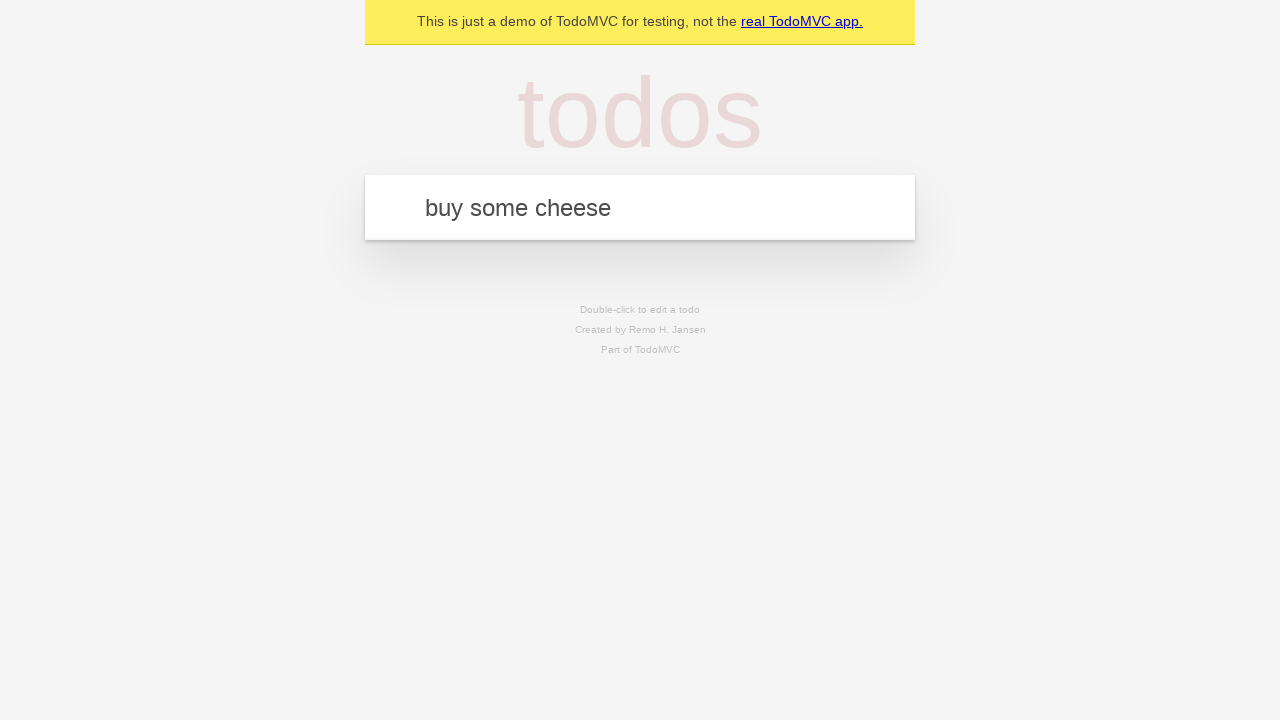

Pressed Enter to create first todo item on internal:attr=[placeholder="What needs to be done?"i]
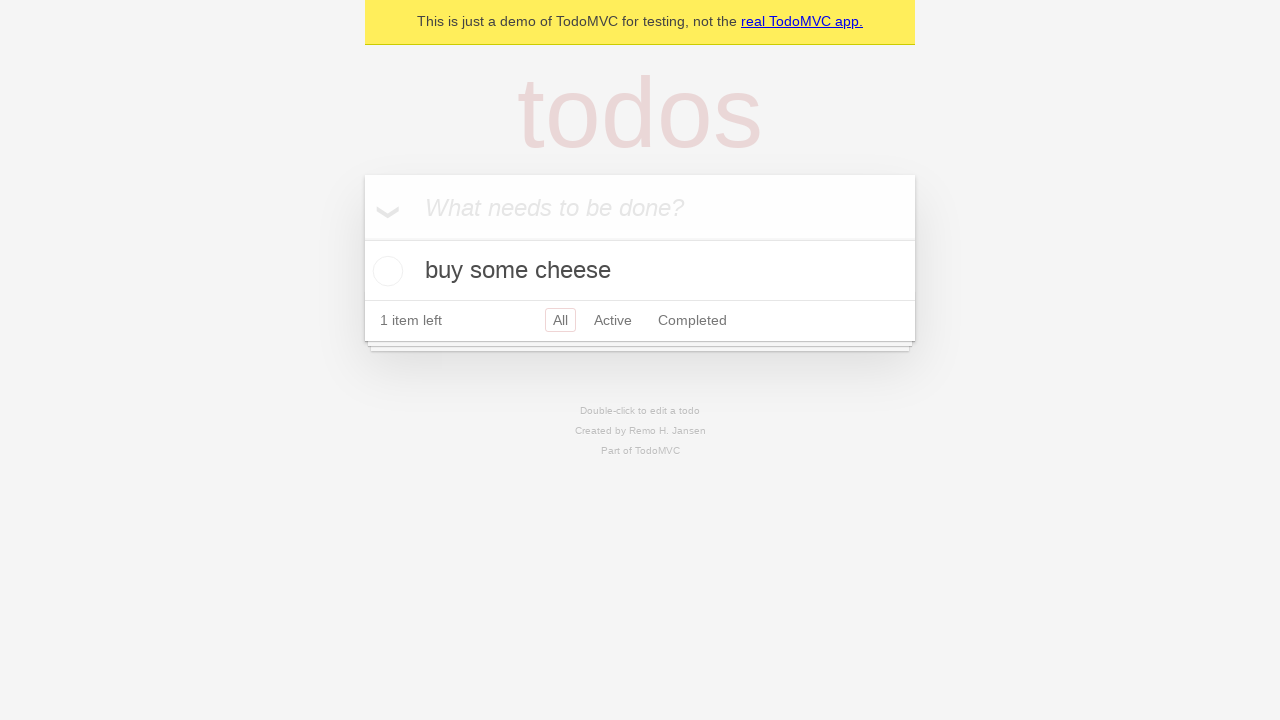

Filled todo input with 'feed the cat' on internal:attr=[placeholder="What needs to be done?"i]
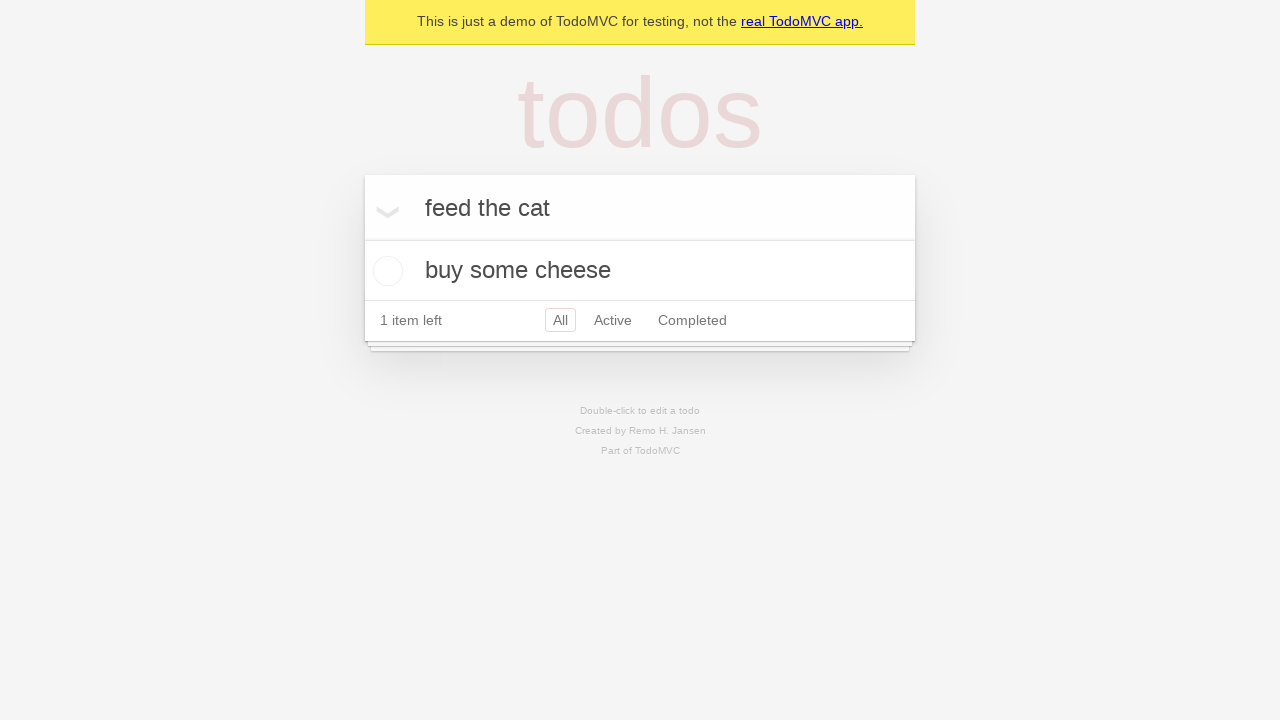

Pressed Enter to create second todo item on internal:attr=[placeholder="What needs to be done?"i]
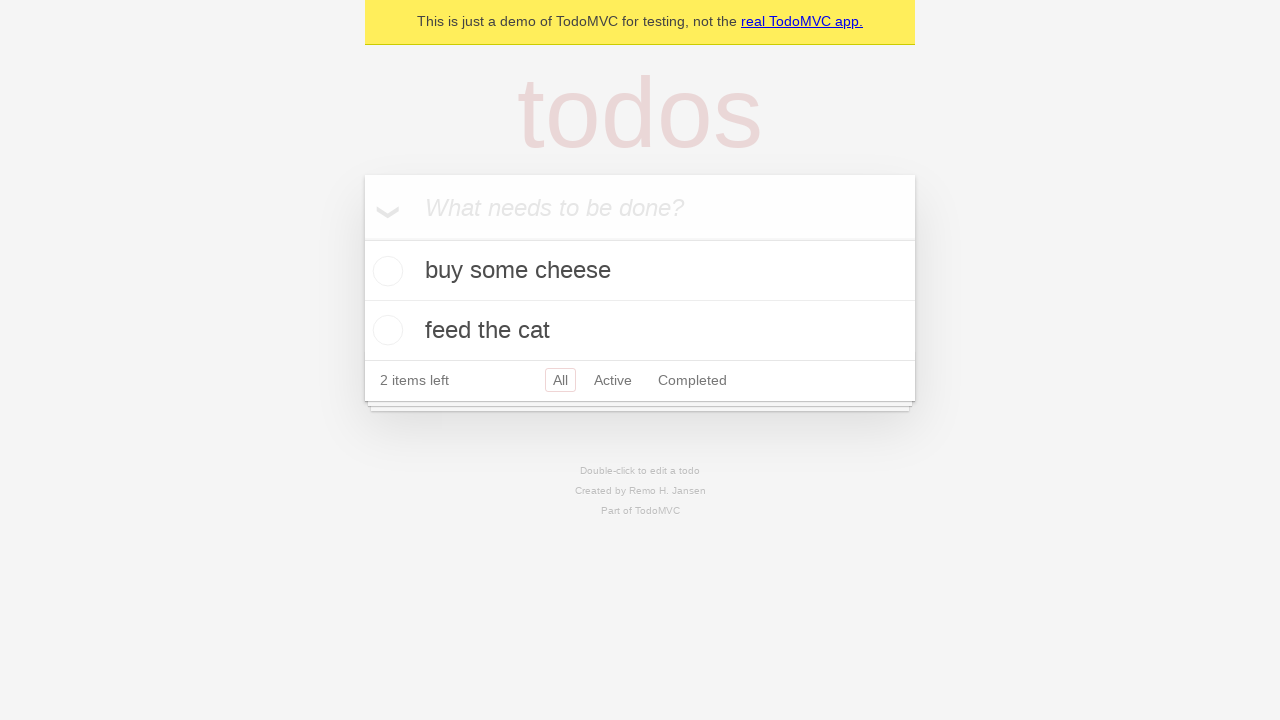

Filled todo input with 'book a doctors appointment' on internal:attr=[placeholder="What needs to be done?"i]
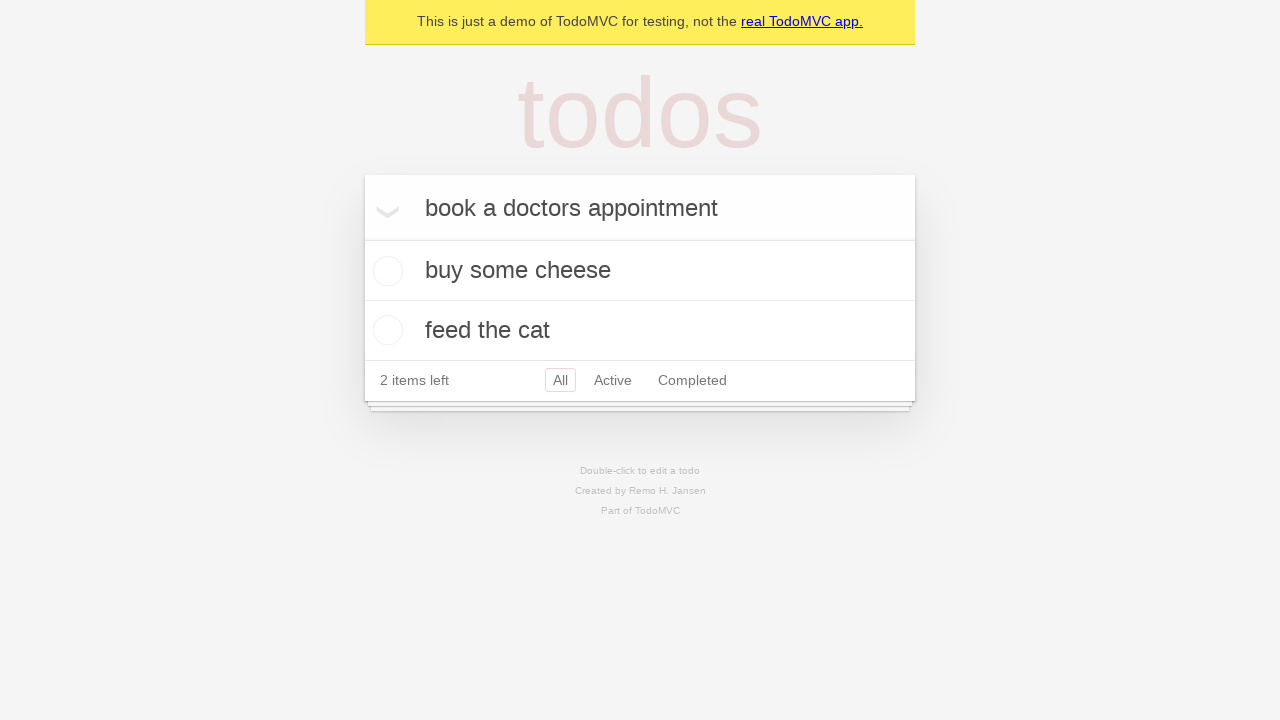

Pressed Enter to create third todo item on internal:attr=[placeholder="What needs to be done?"i]
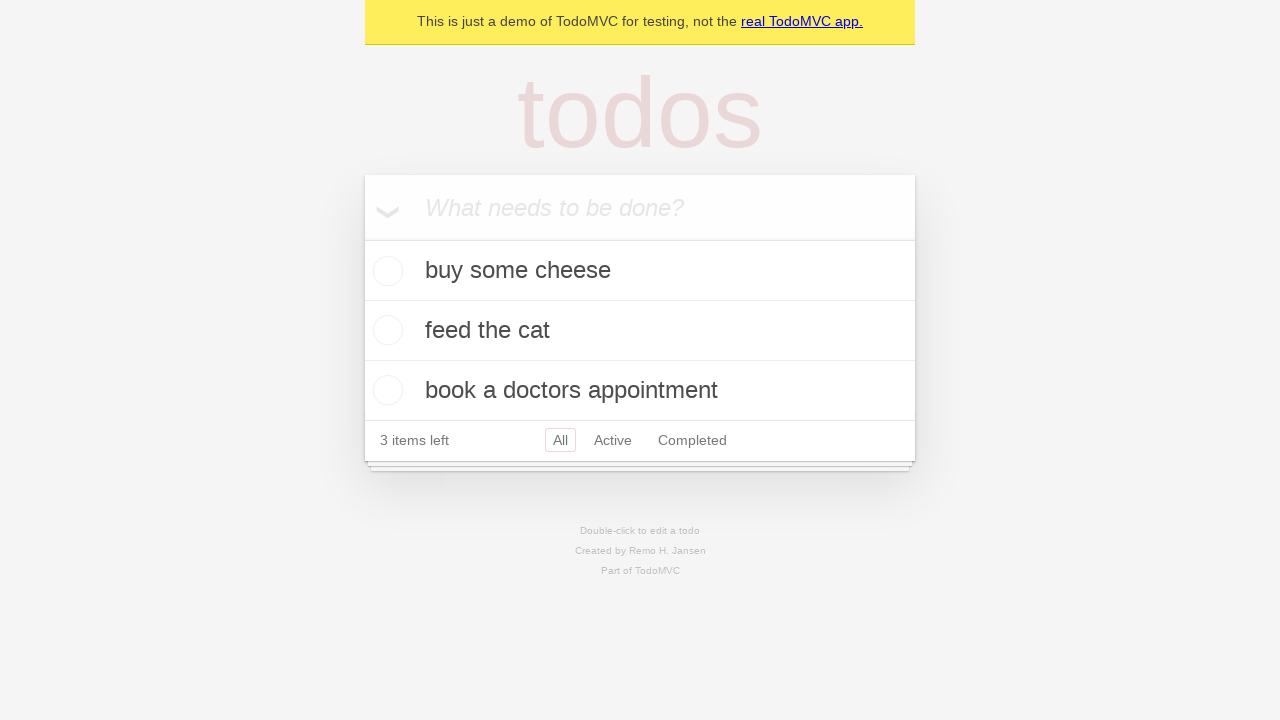

Checked the second todo item (marked as completed) at (385, 330) on internal:testid=[data-testid="todo-item"s] >> nth=1 >> internal:role=checkbox
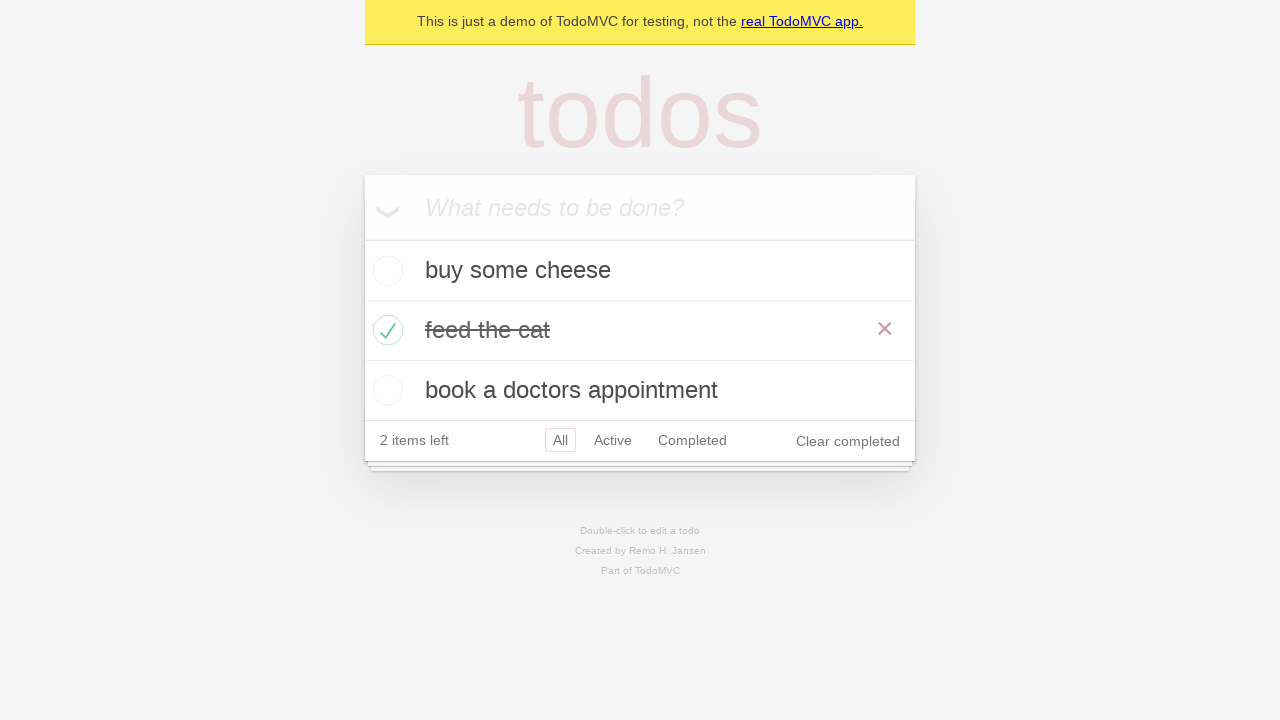

Clicked Active filter to display only active (not completed) todo items at (613, 440) on internal:role=link[name="Active"i]
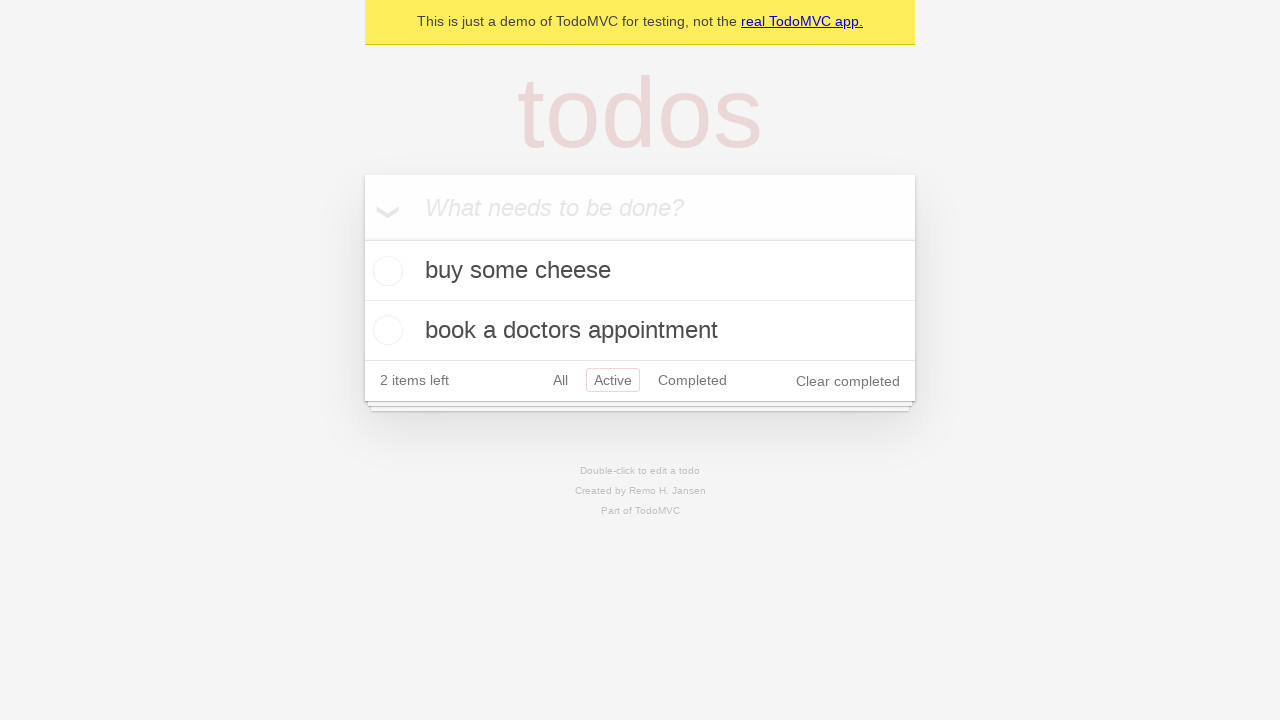

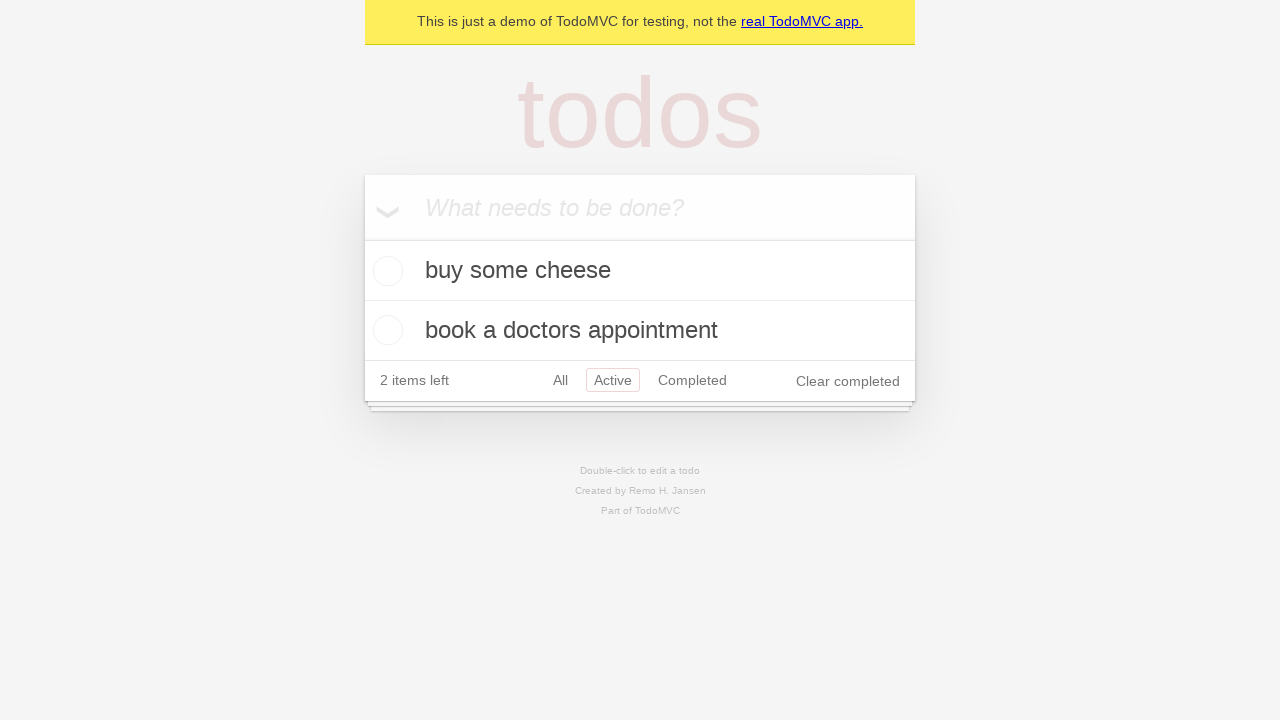